Tests an e-commerce shopping flow by adding specific vegetable items (Cucumber, Brocolli, Beetroot) to cart, proceeding to checkout, and applying a promo code to verify the discount is applied successfully.

Starting URL: https://rahulshettyacademy.com/seleniumPractise

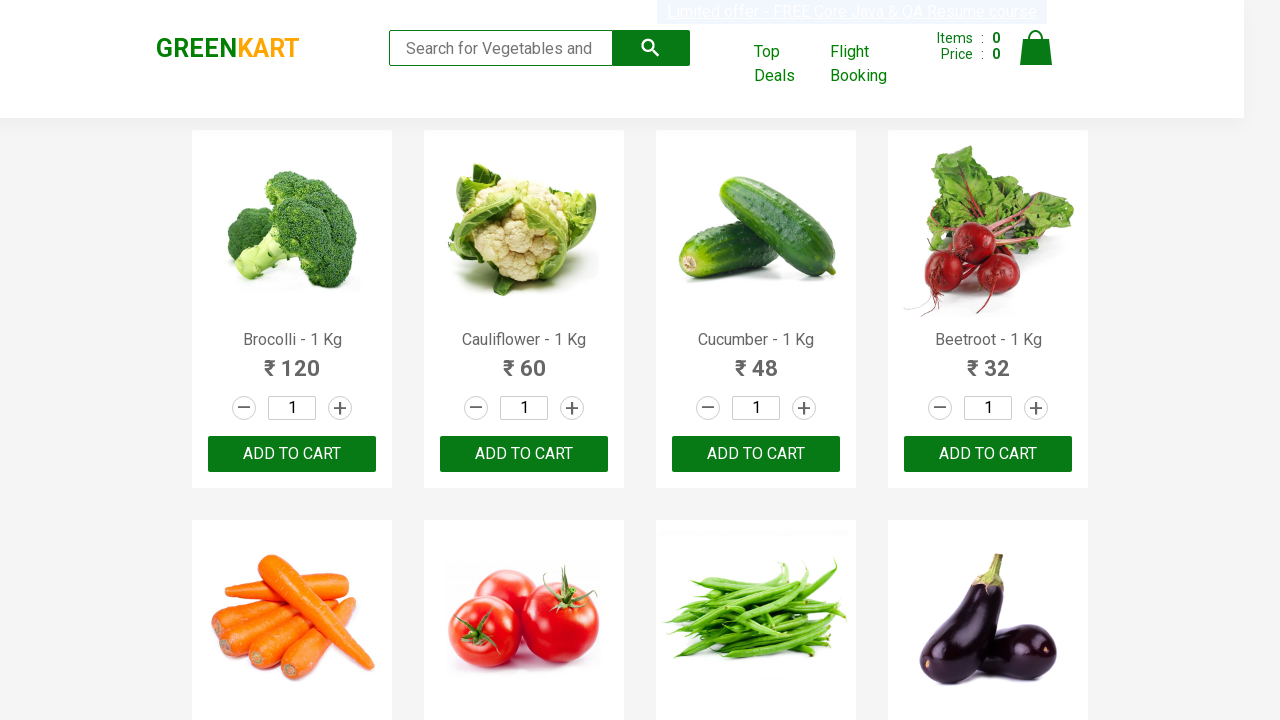

Waited for product list to load
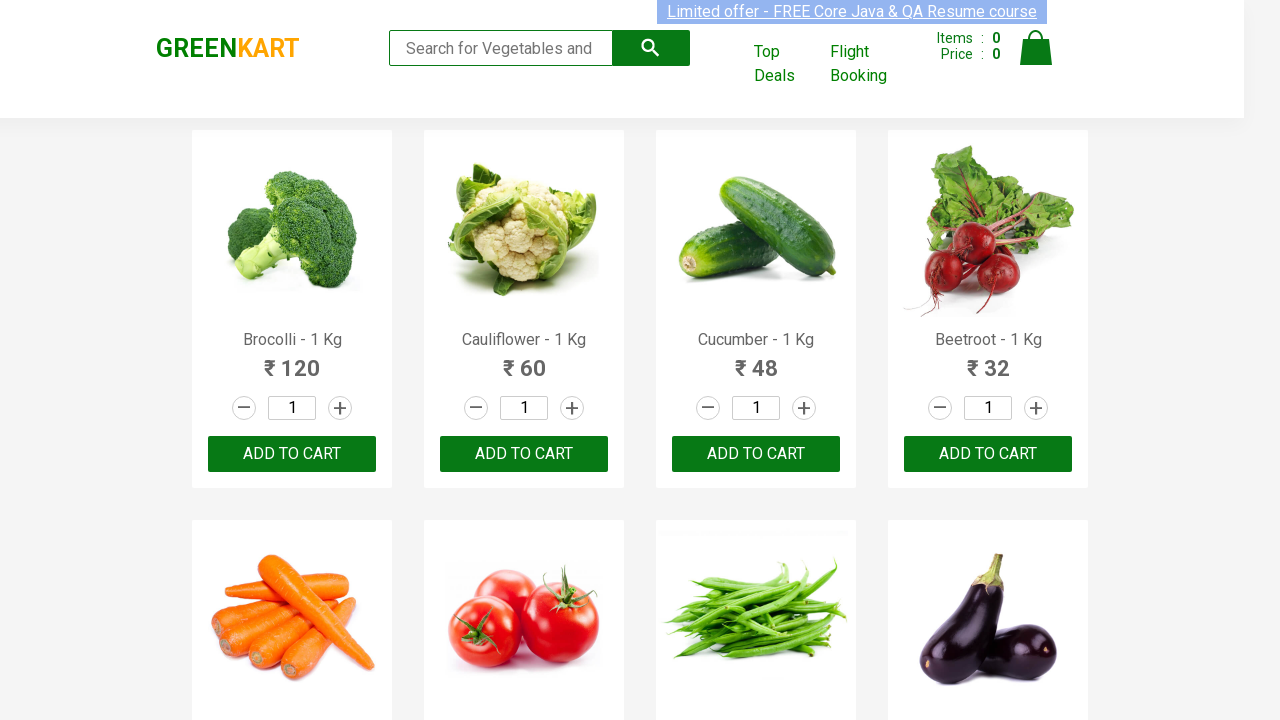

Retrieved all product elements from page
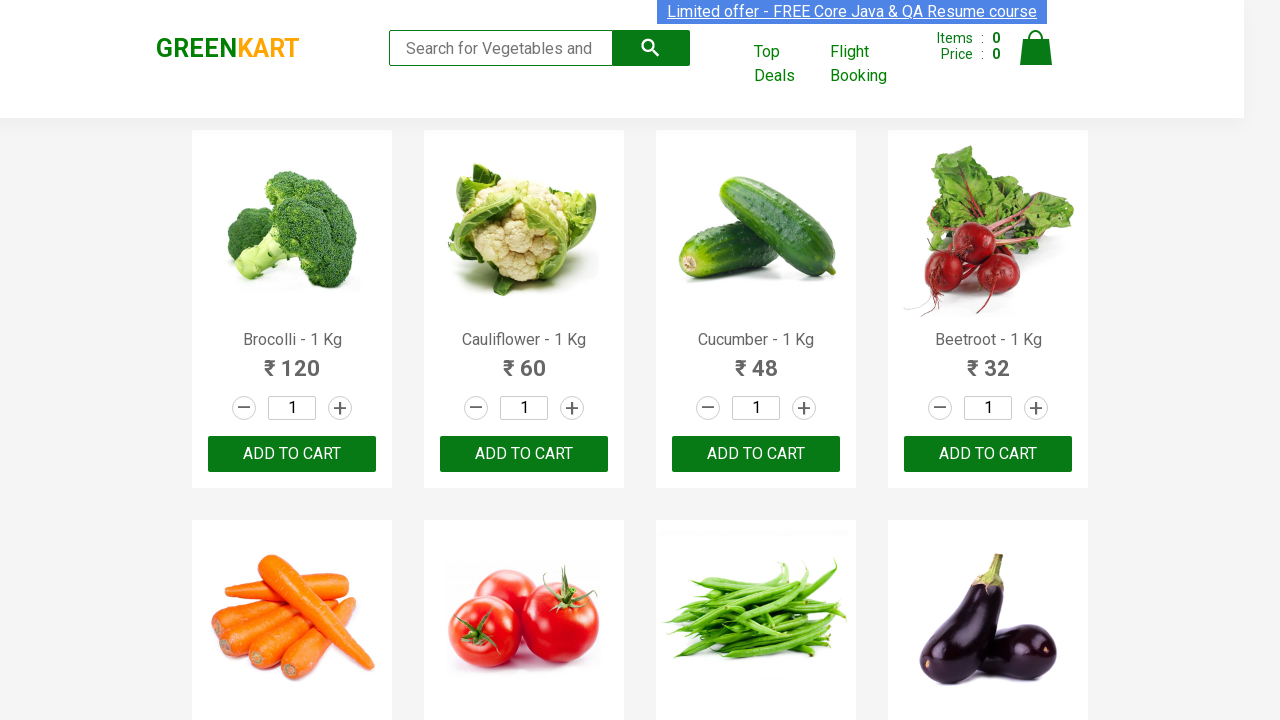

Added Brocolli to cart (1/3) at (292, 454) on xpath=//div[@class='product-action']/button >> nth=0
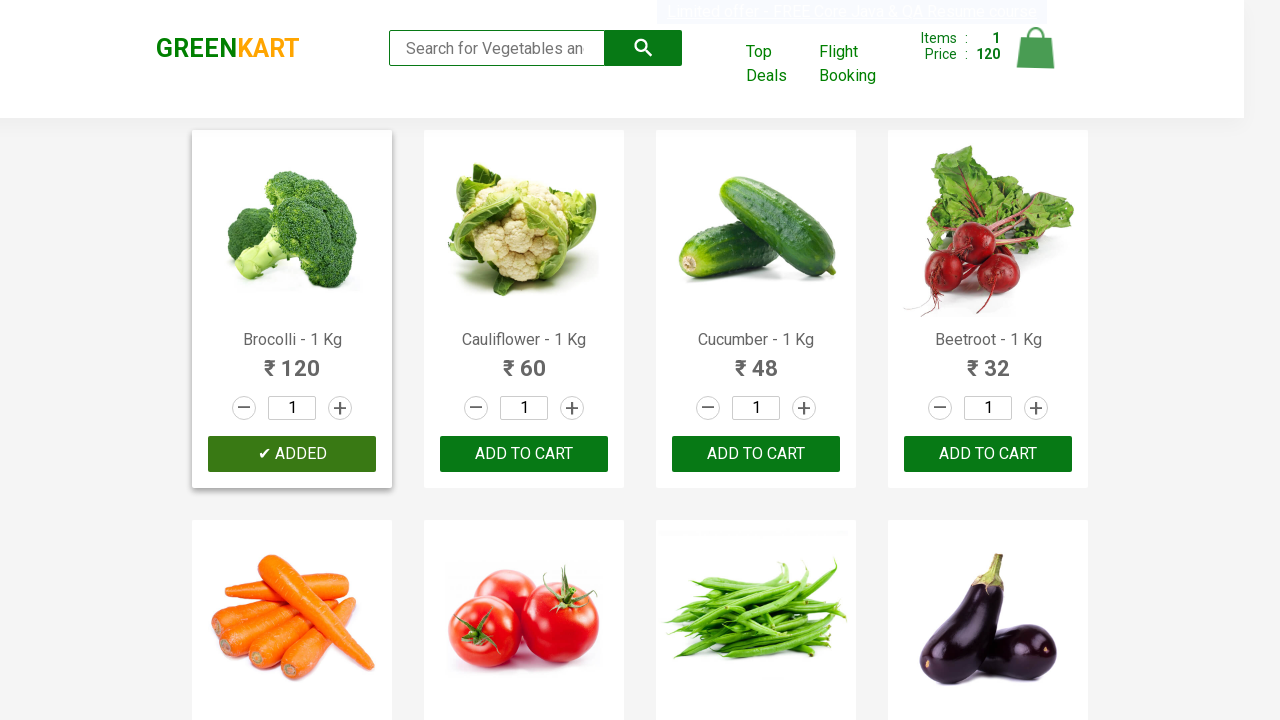

Added Cucumber to cart (2/3) at (756, 454) on xpath=//div[@class='product-action']/button >> nth=2
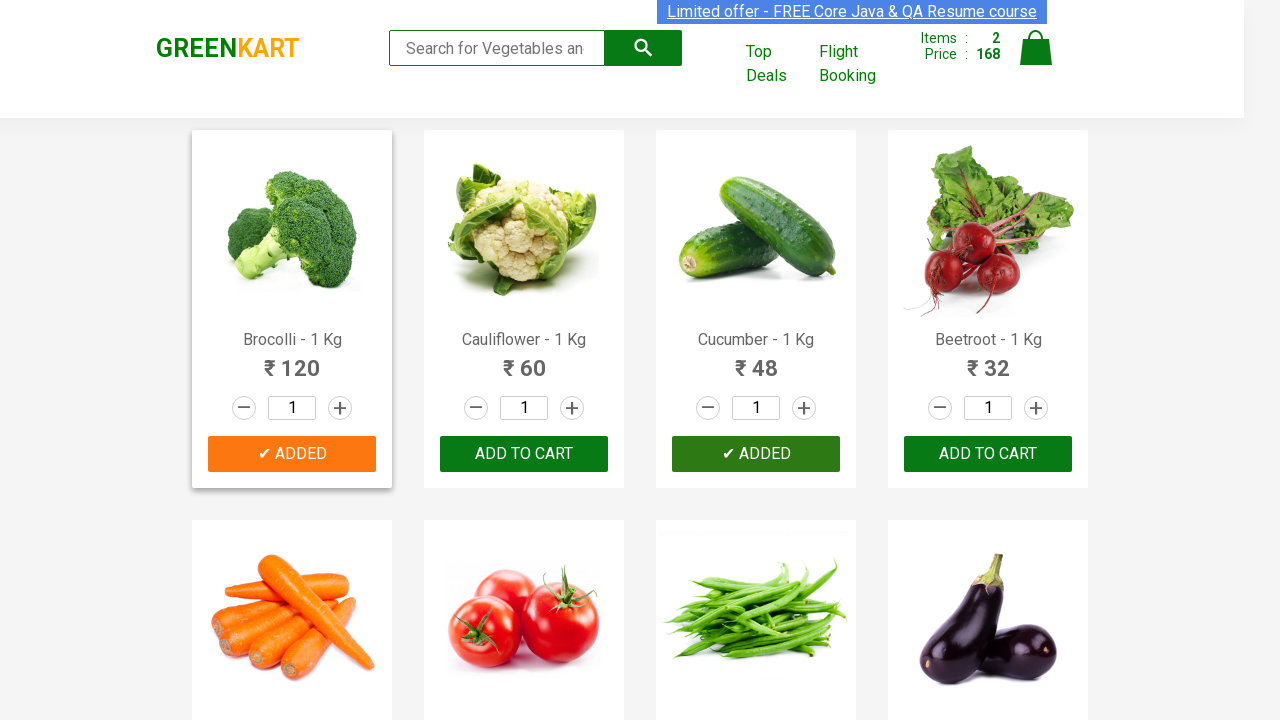

Added Beetroot to cart (3/3) at (988, 454) on xpath=//div[@class='product-action']/button >> nth=3
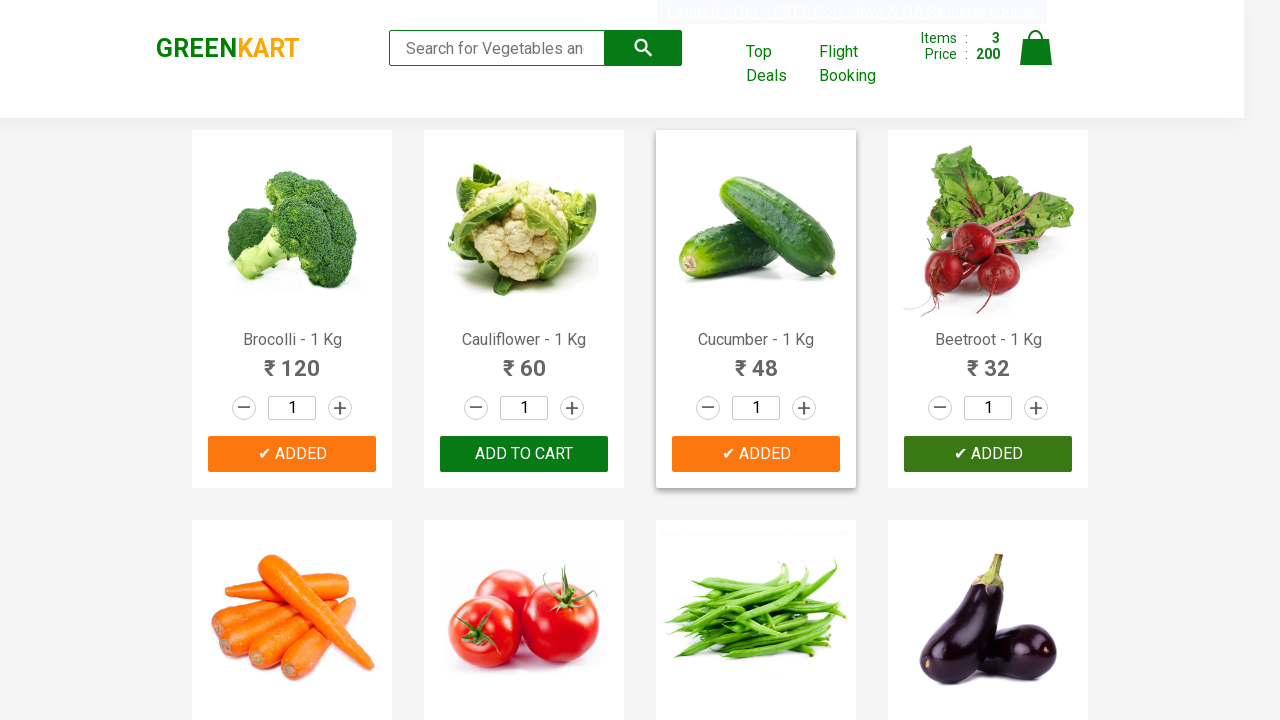

Clicked cart icon to view cart at (1036, 48) on img[alt='Cart']
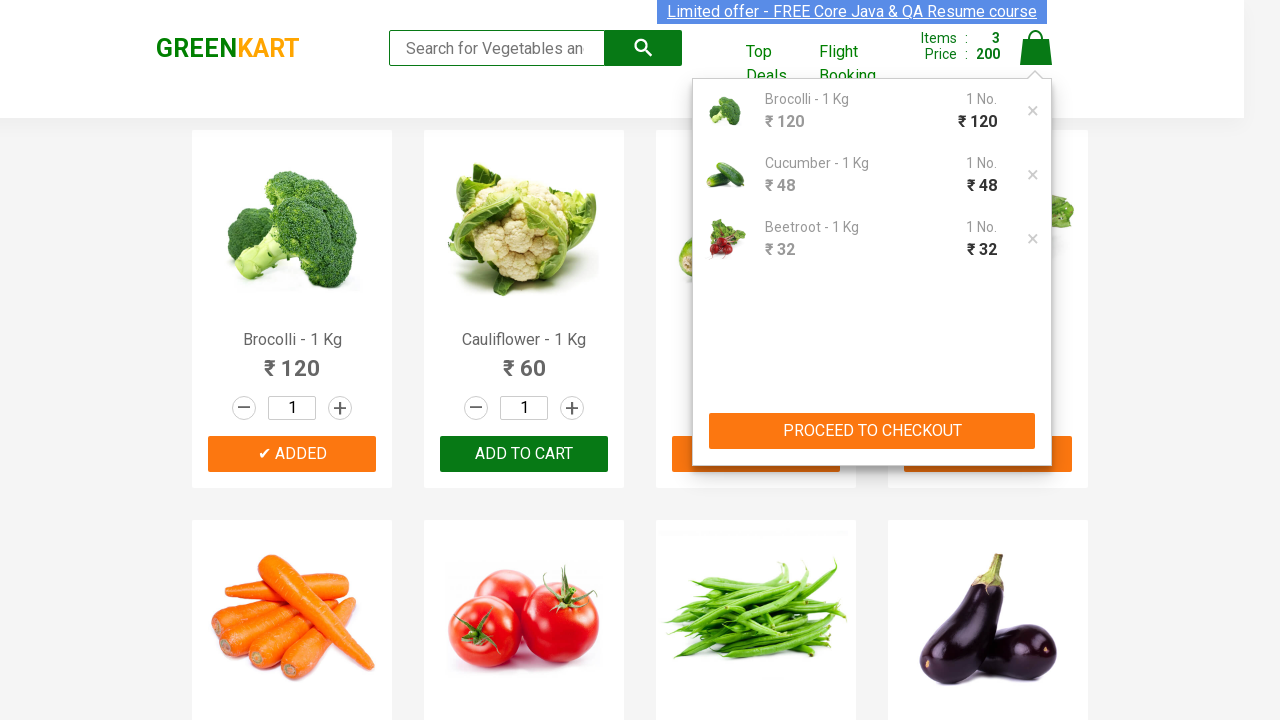

Clicked Proceed to Checkout button at (872, 431) on xpath=//button[contains(text(),'PROCEED TO CHECKOUT')]
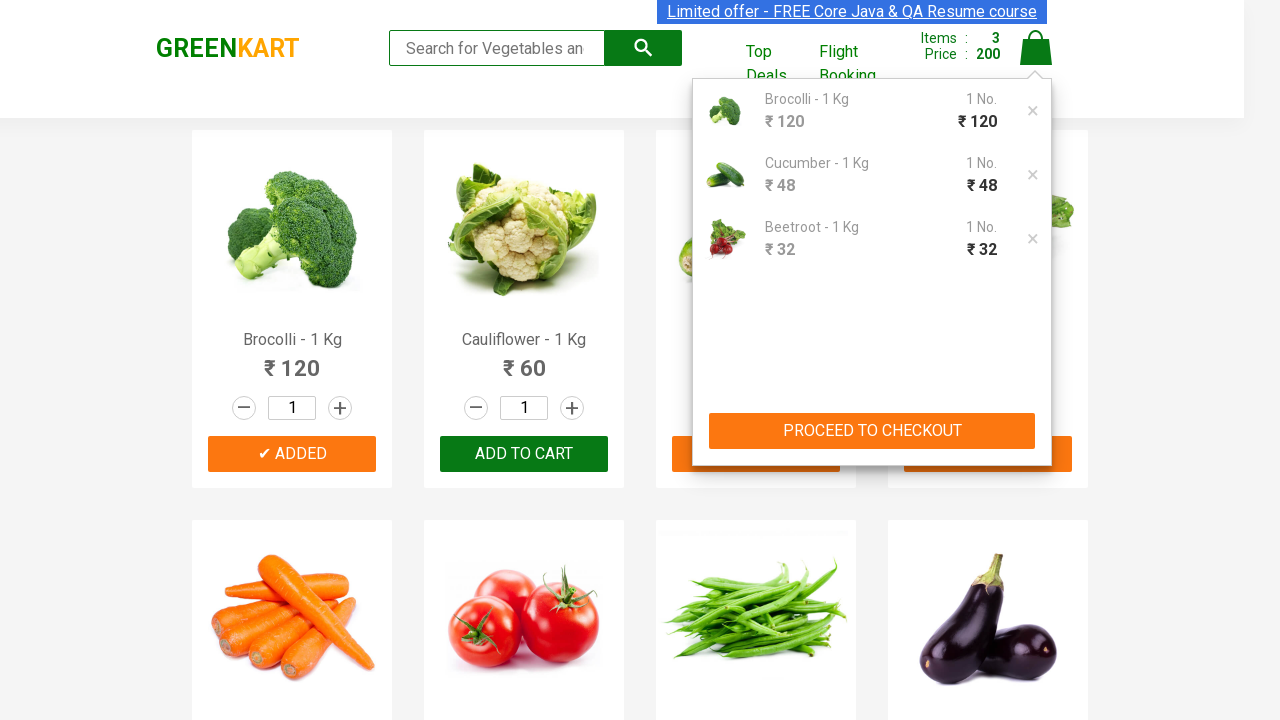

Promo code input field became visible
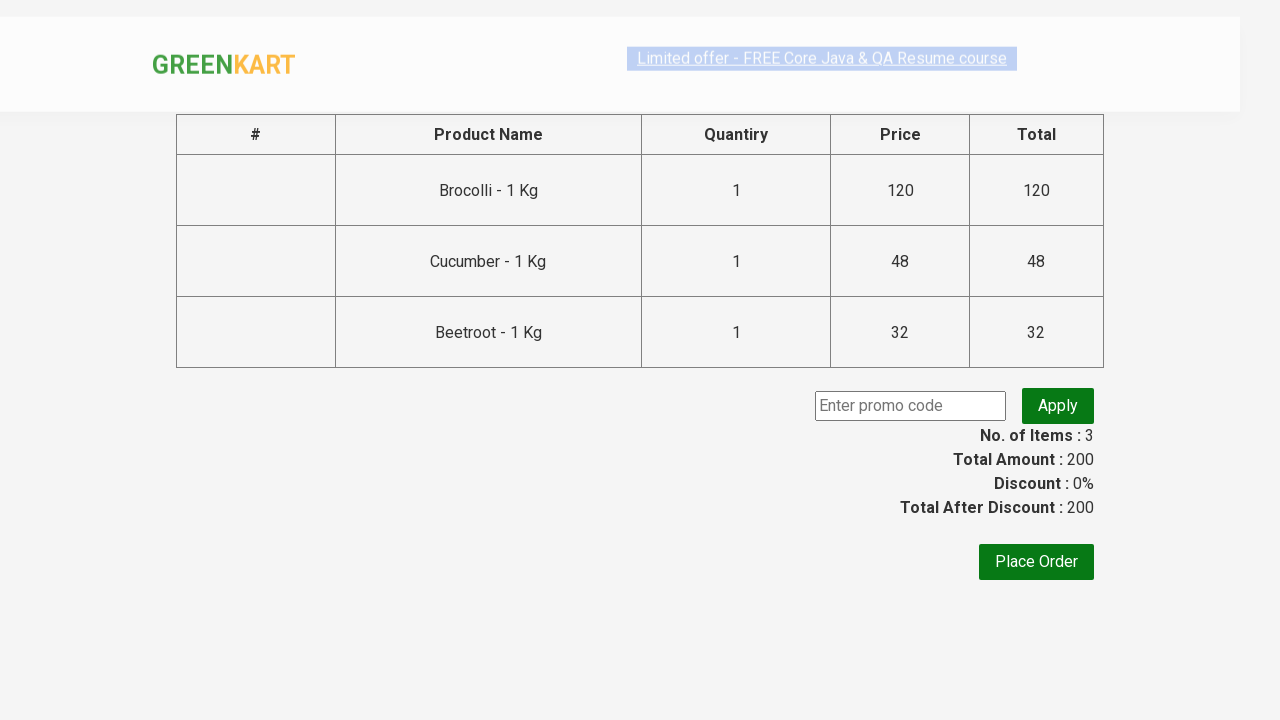

Entered promo code 'rahulshettyacademy' in promo field on input.promoCode
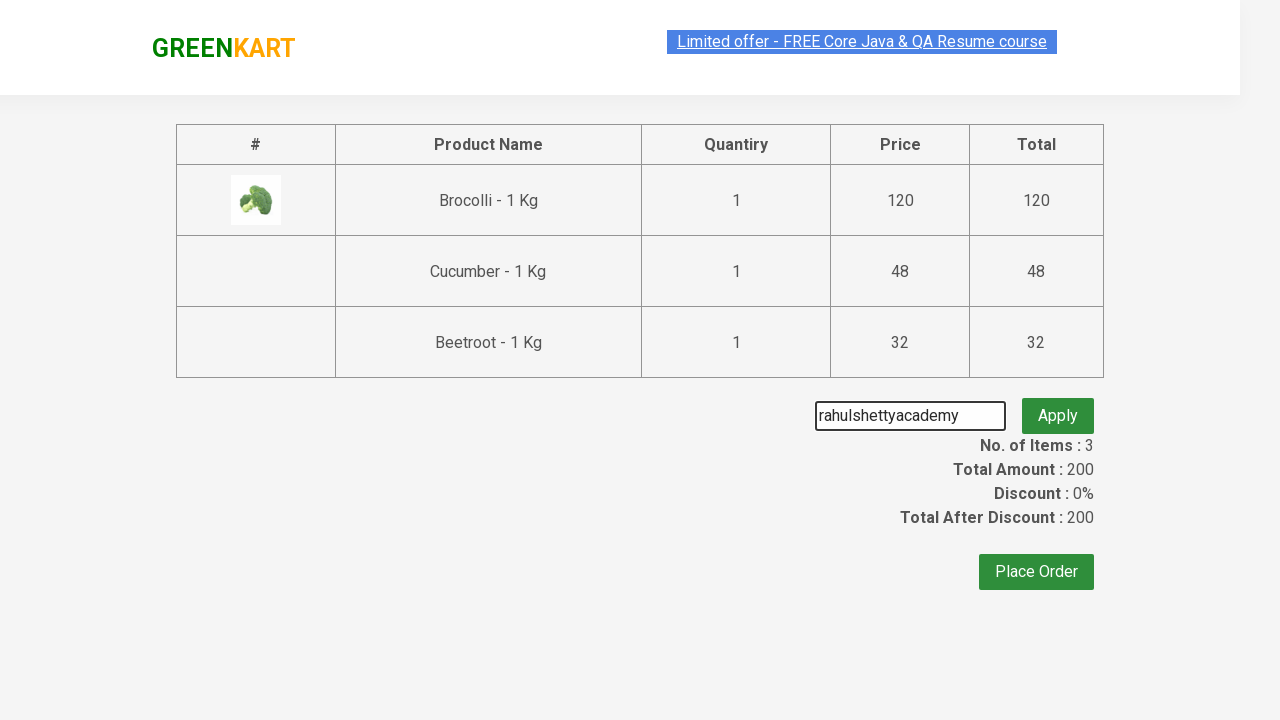

Clicked Apply button to apply promo code at (1058, 406) on button.promoBtn
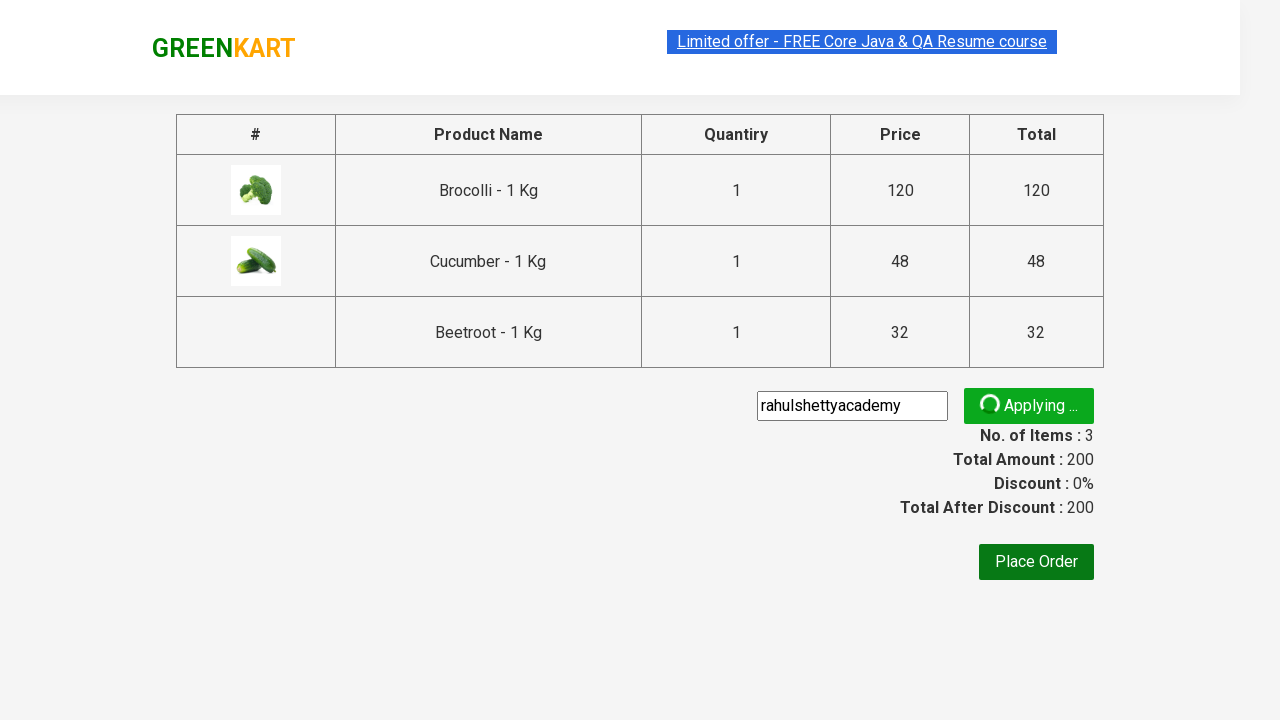

Promo code discount confirmation message appeared
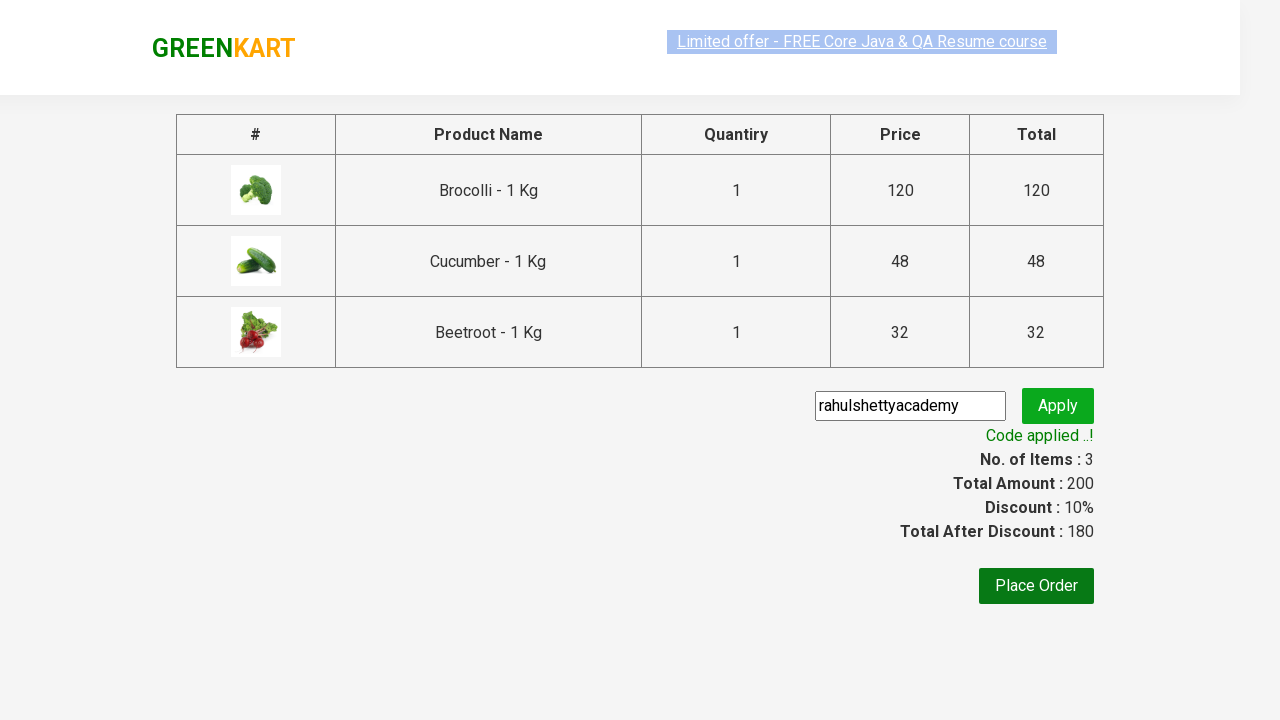

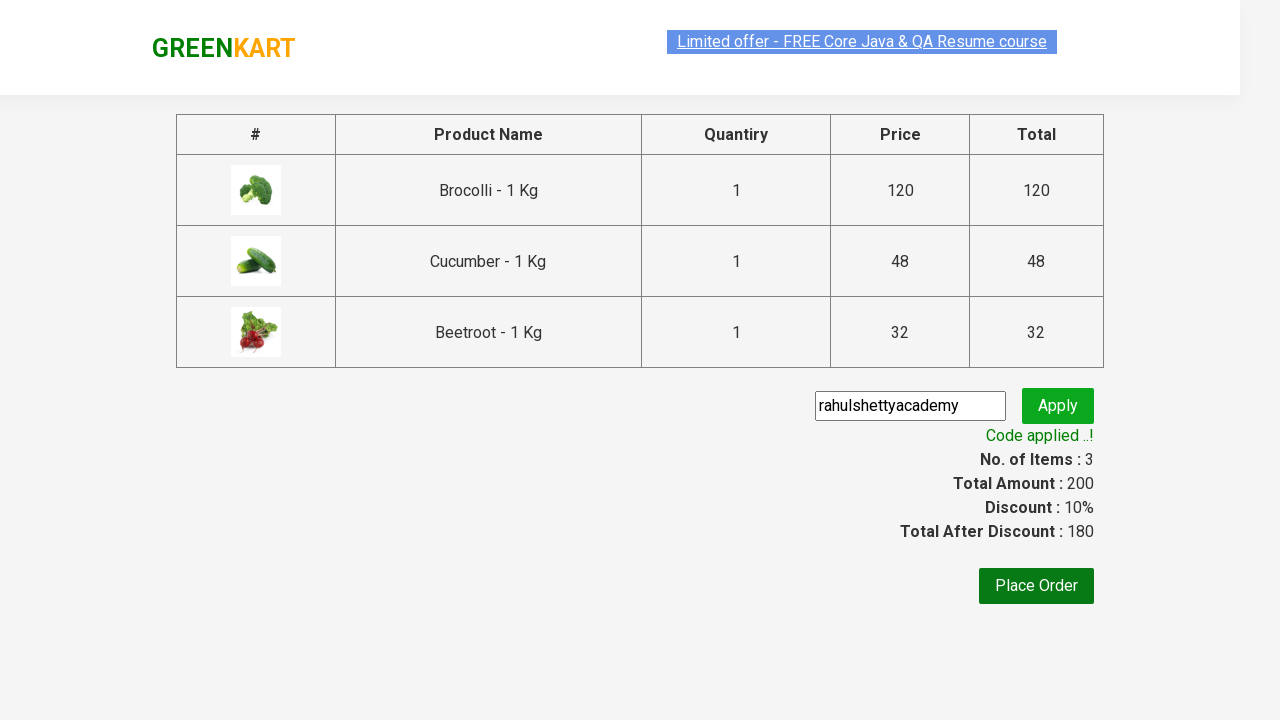